Tests the scroll-to-top functionality by scrolling to the bottom of the page and then clicking the "go to top" button

Starting URL: https://teknomain.com

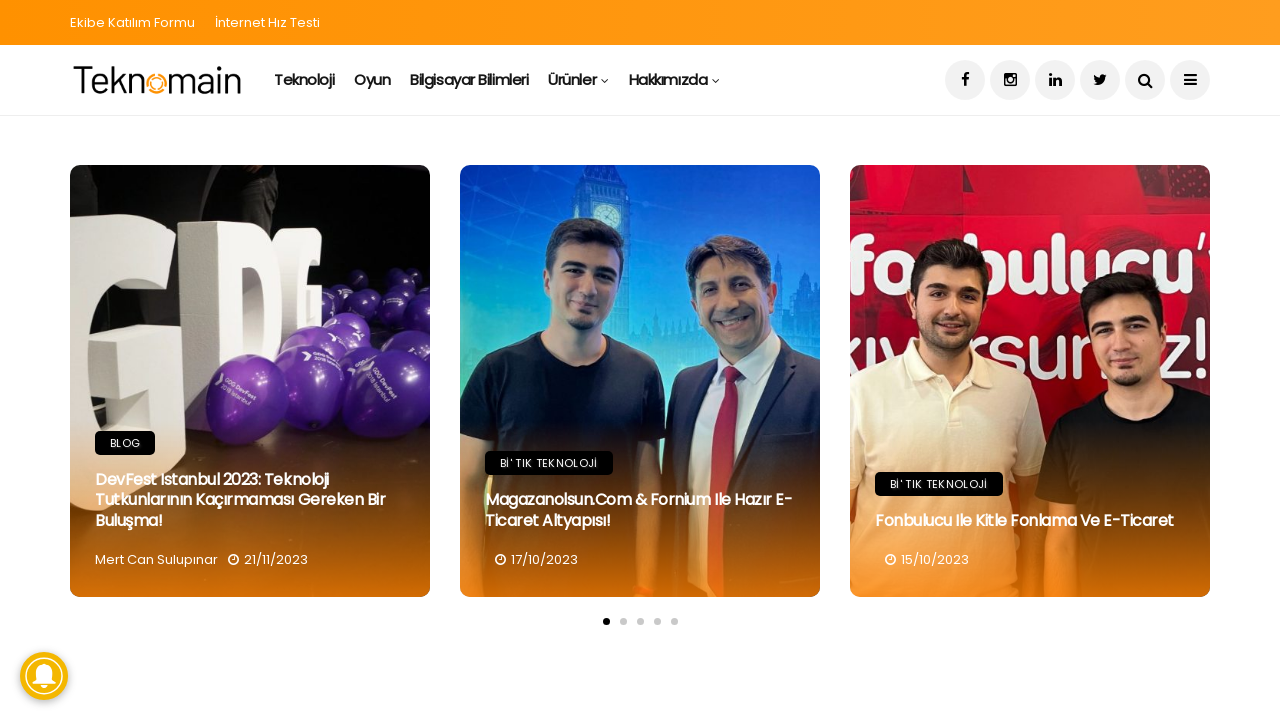

Navigated to https://teknomain.com
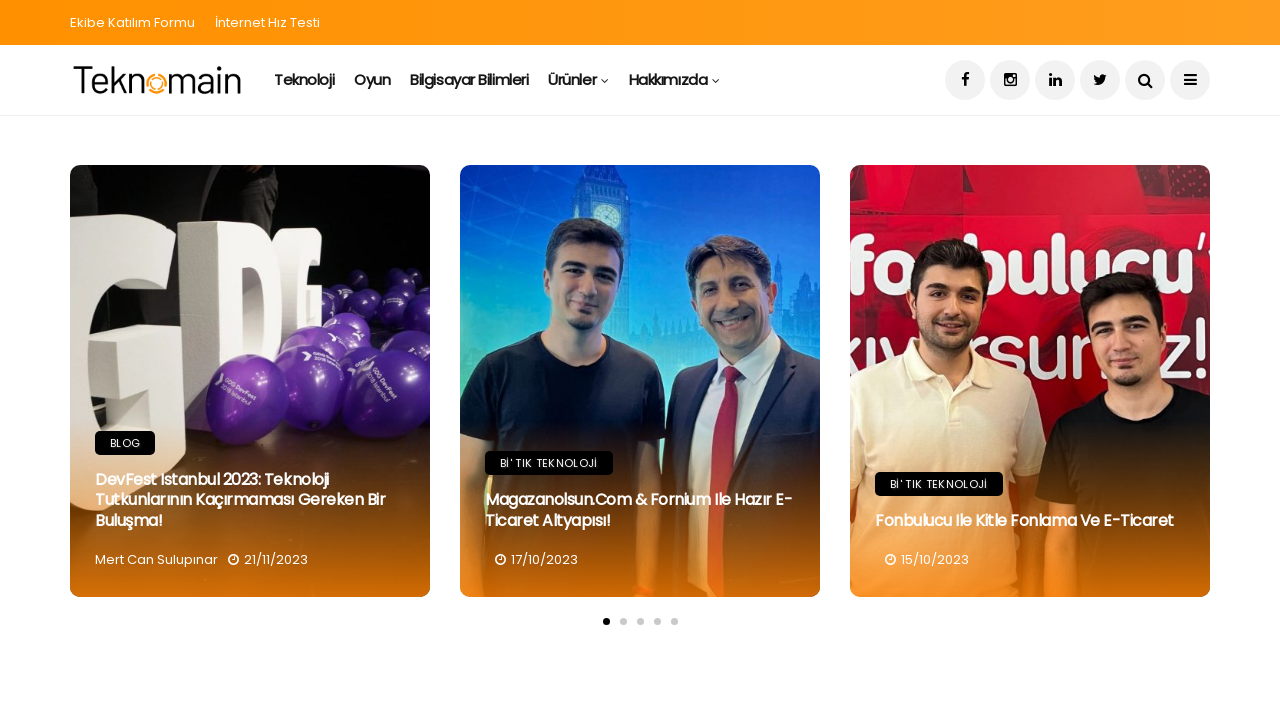

Scrolled to the bottom of the page
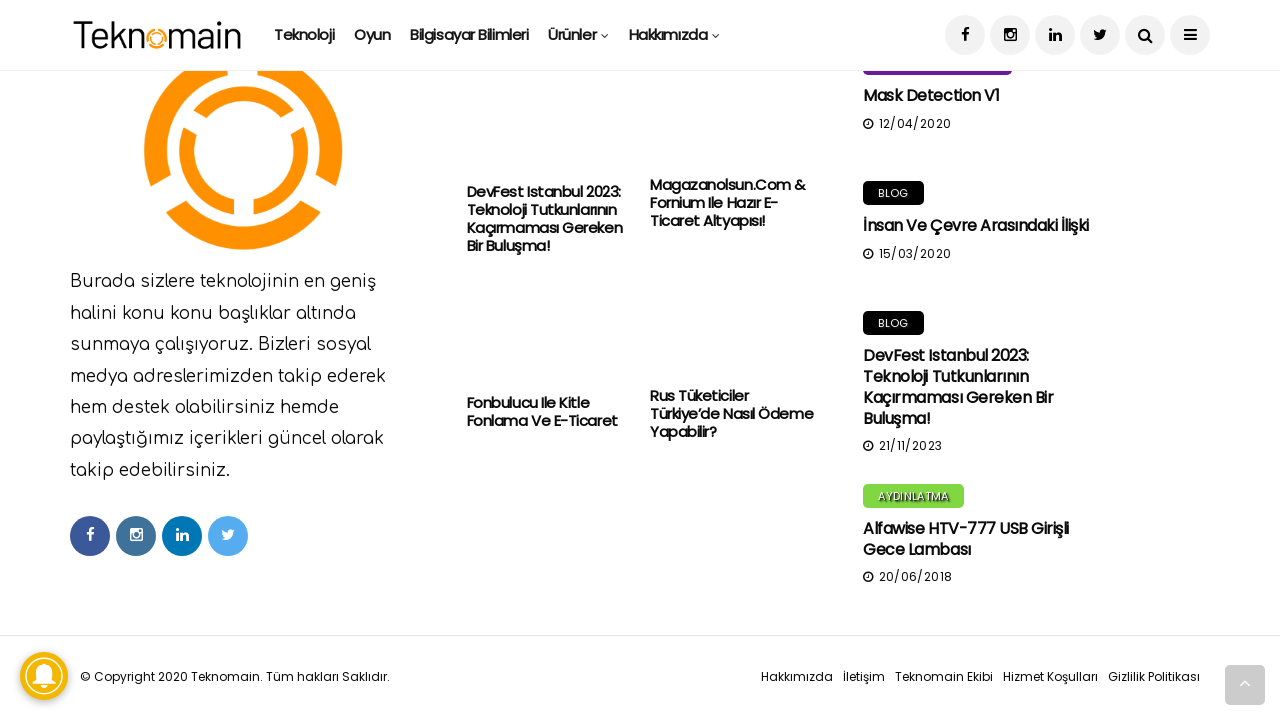

Waited 1 second for scroll animation to complete
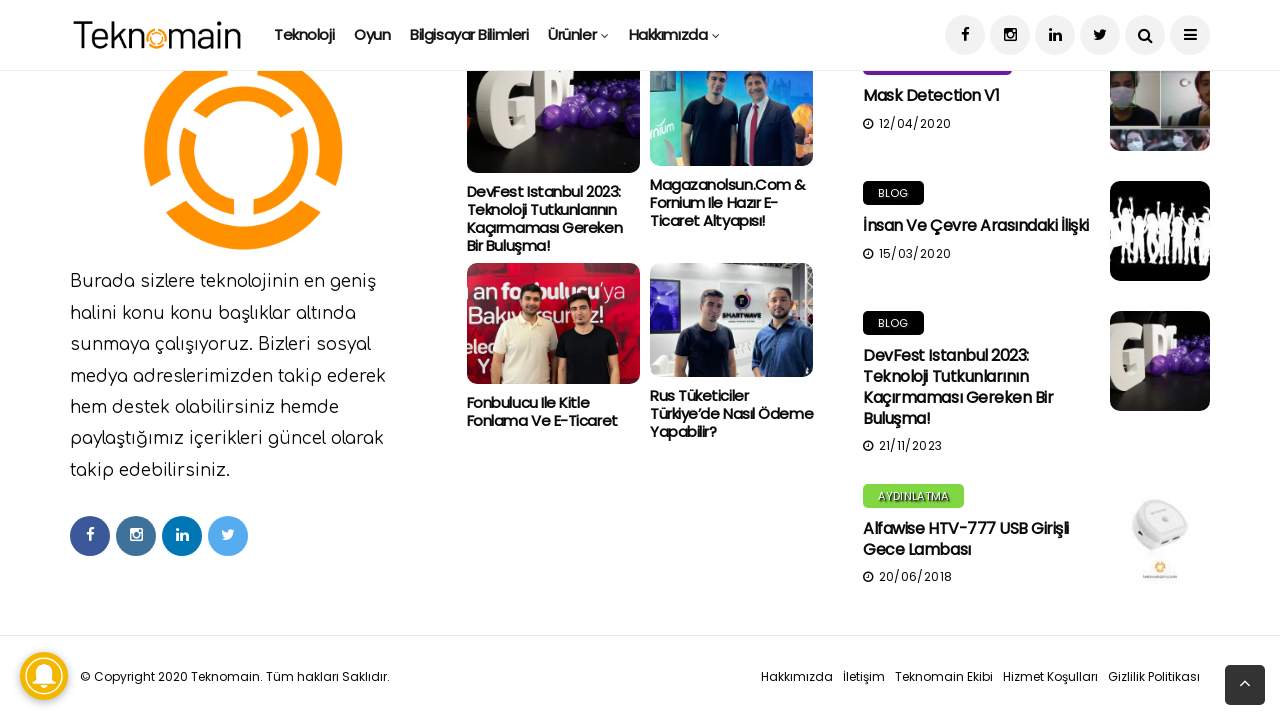

Clicked the 'go to top' button at (1245, 685) on #go-top
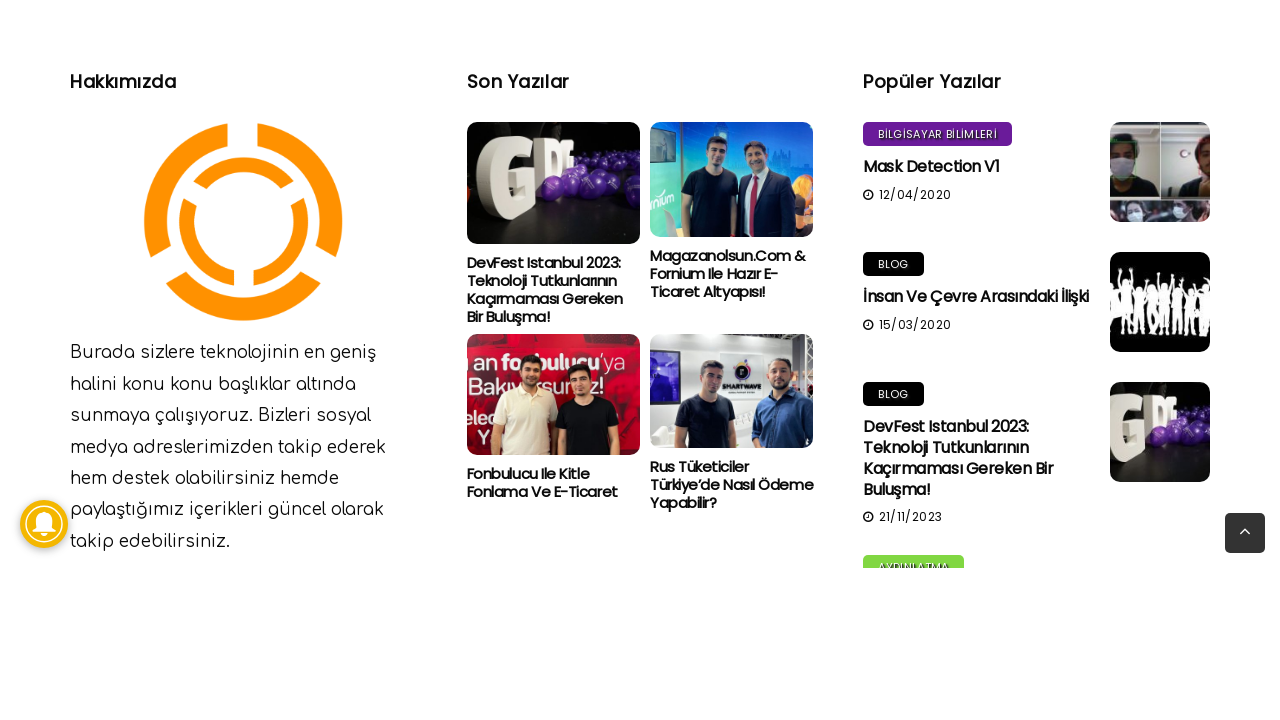

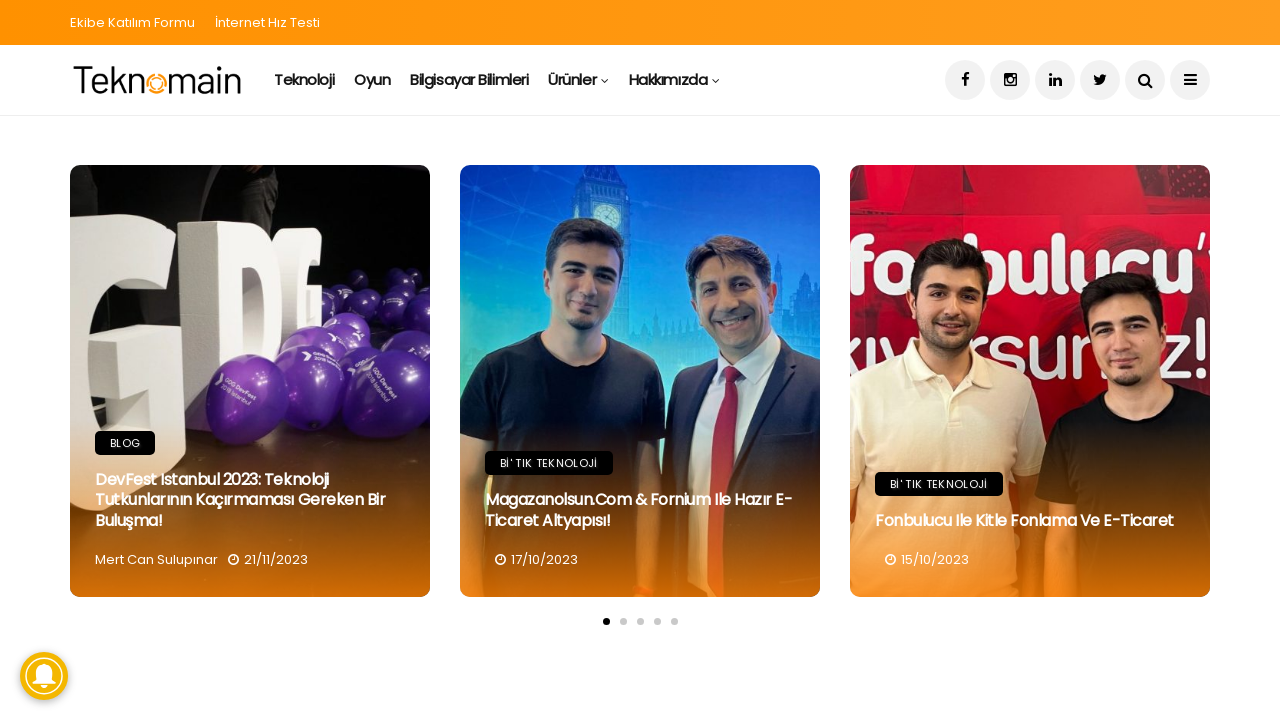